Tests radio button functionality by clicking the BMW radio button on a practice page

Starting URL: https://www.letskodeit.com/practice

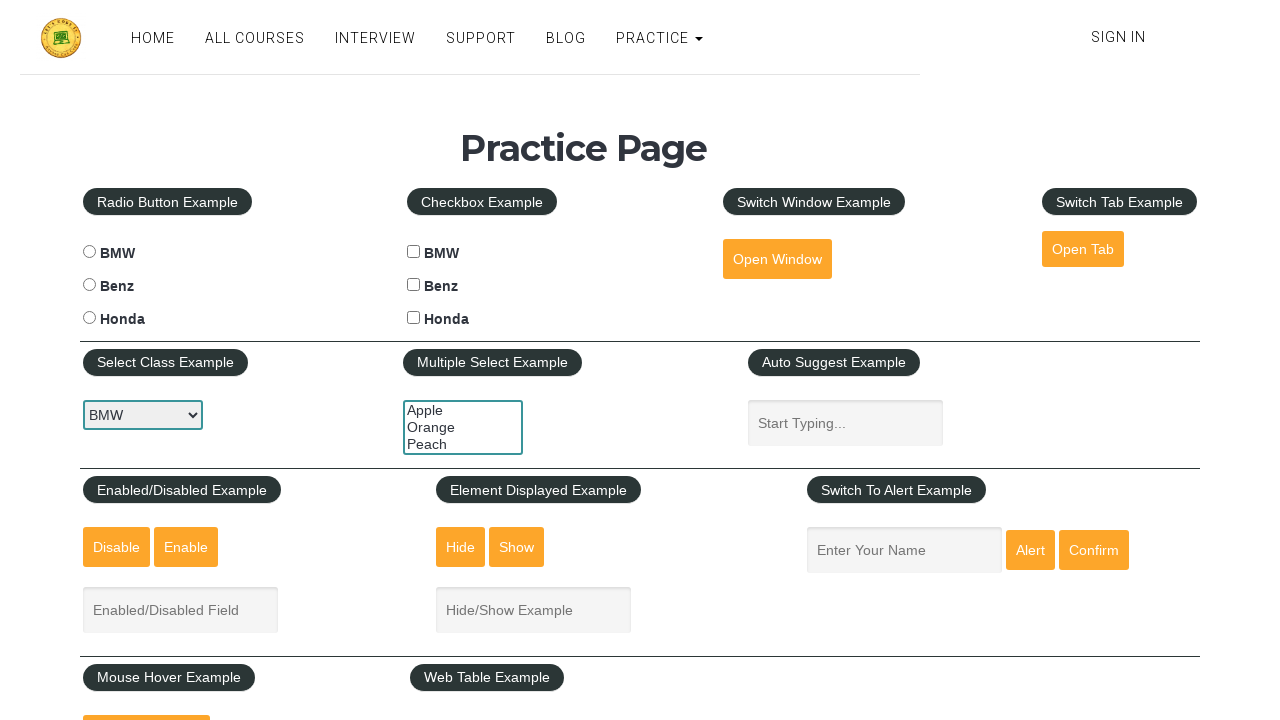

Navigated to practice page
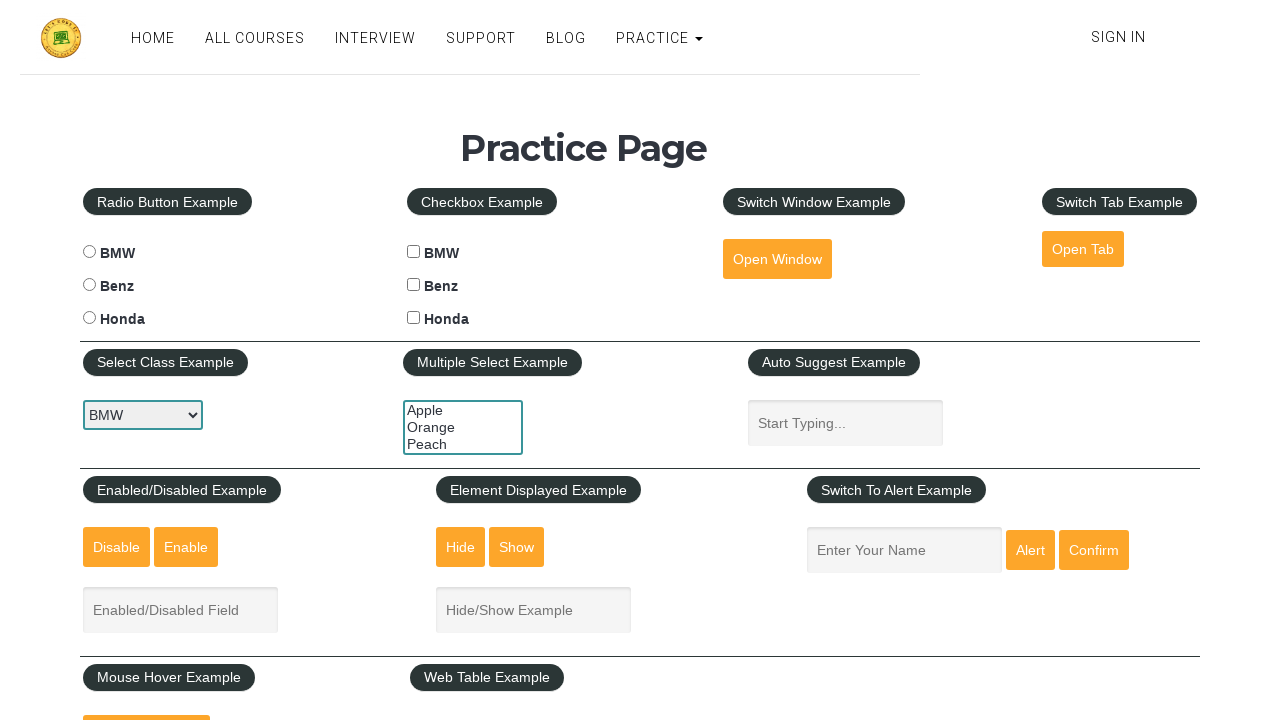

Clicked the BMW radio button at (89, 252) on #bmwradio
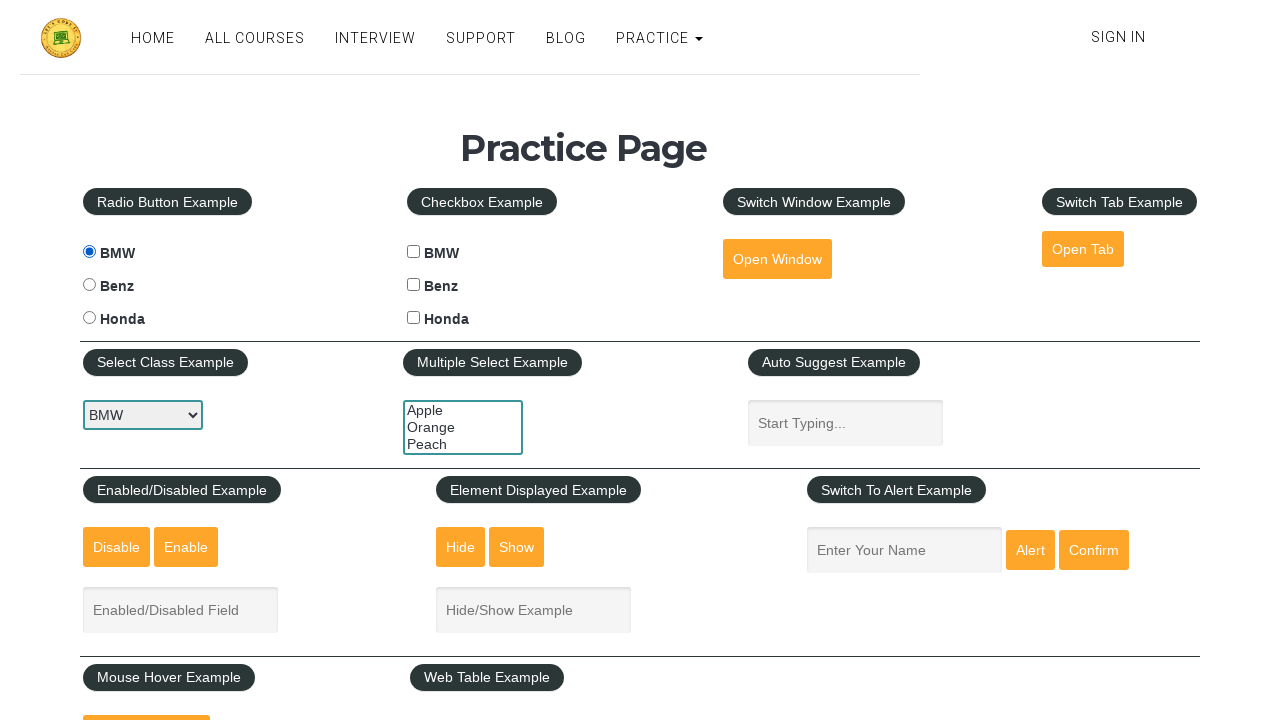

Verified BMW radio button is checked
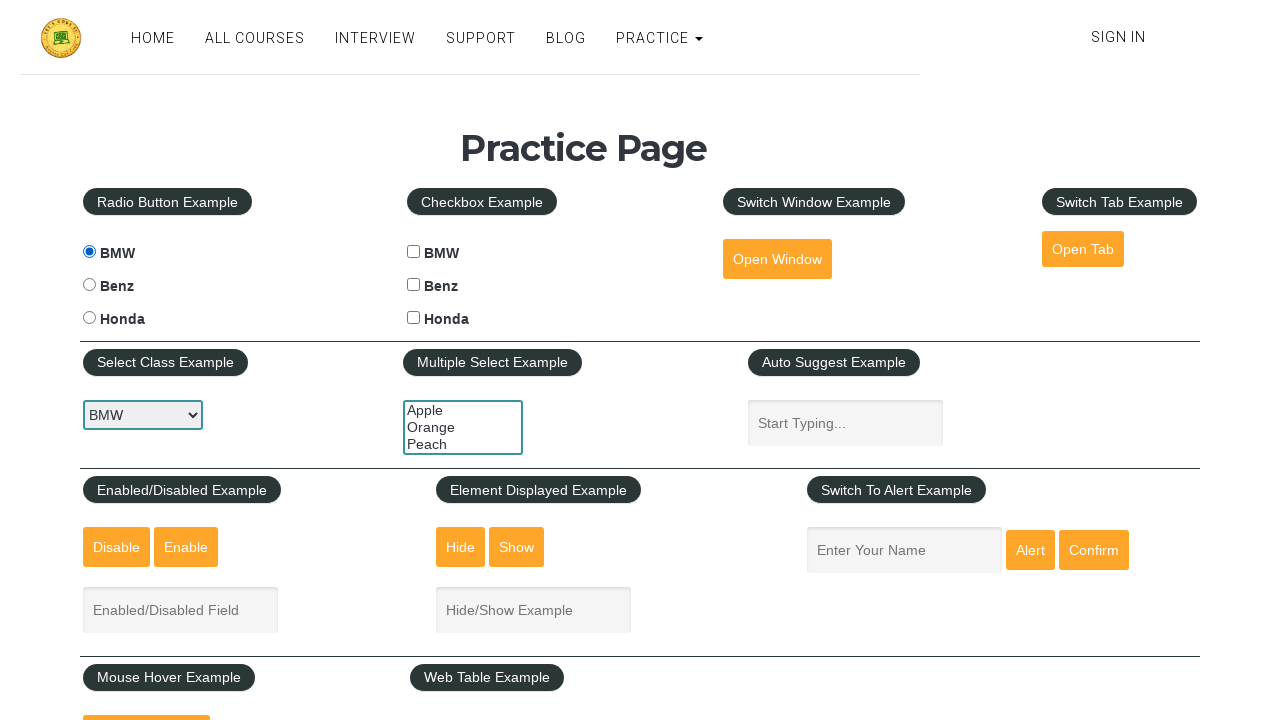

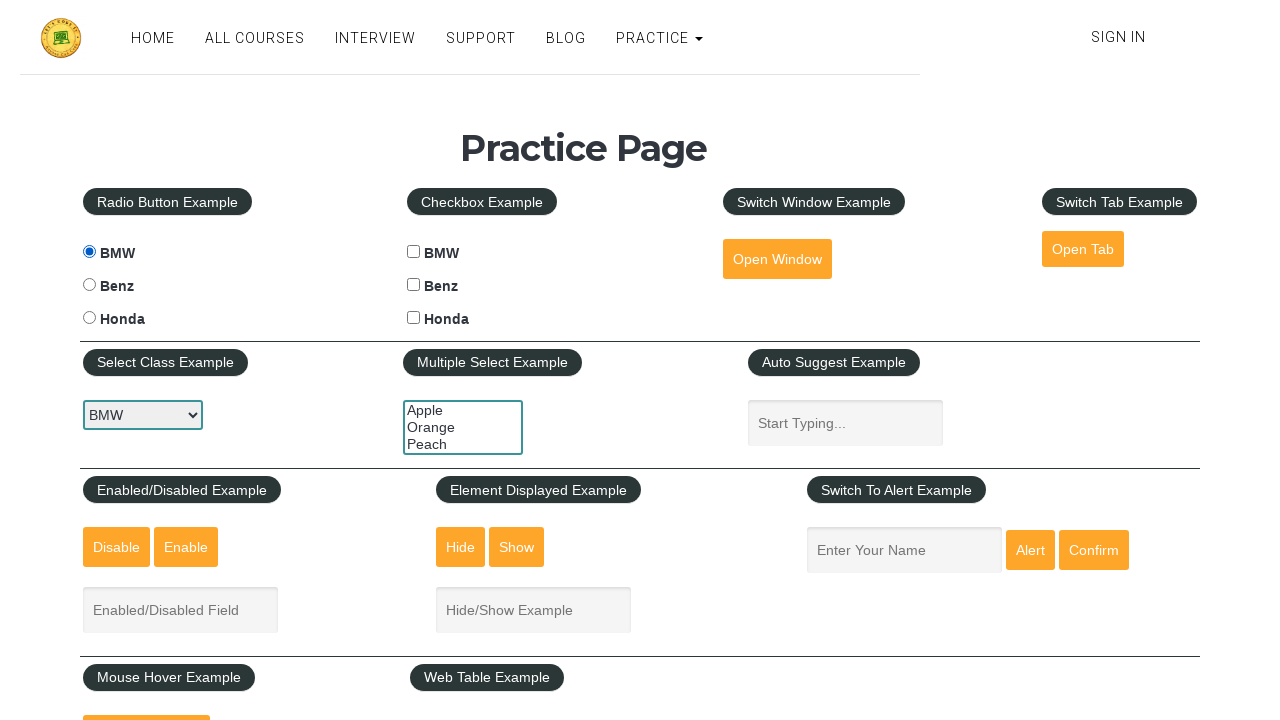